Tests switching between browser windows by clicking on Alerts, Frame & Windows section, then Browser Windows, opening a new window, switching to it, and verifying the sample page text is displayed.

Starting URL: https://demoqa.com

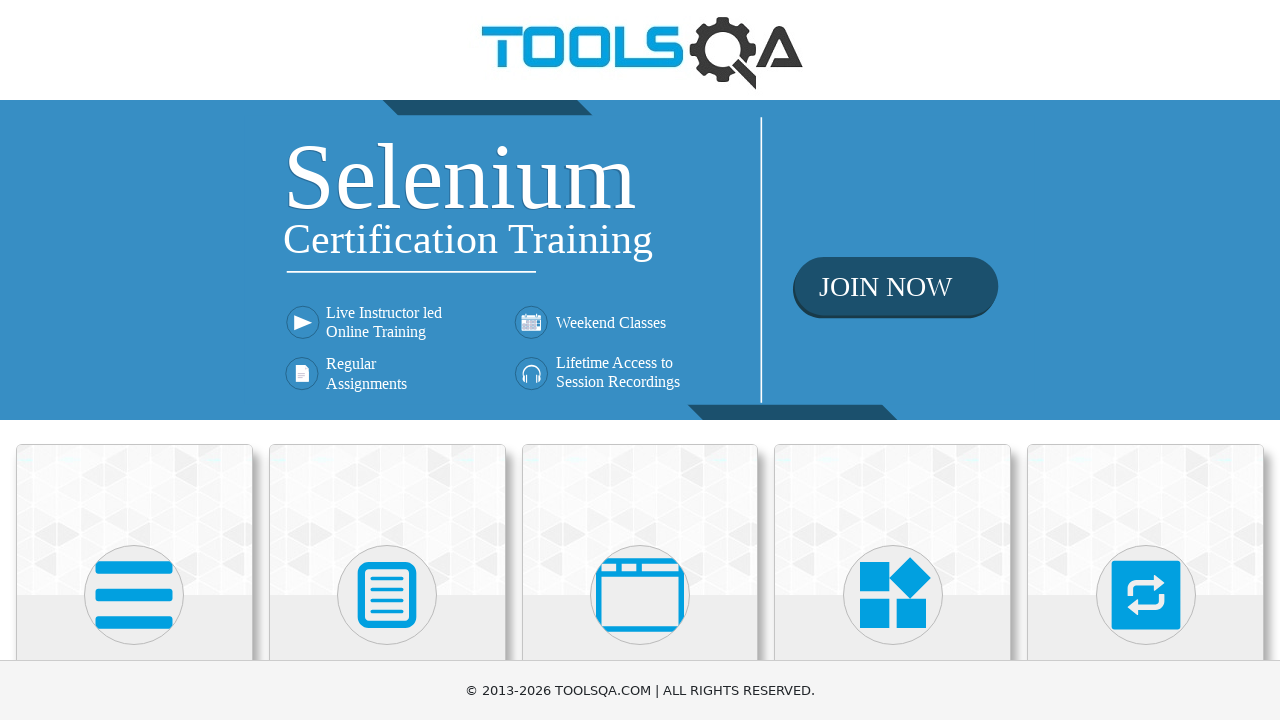

Navigated to https://demoqa.com
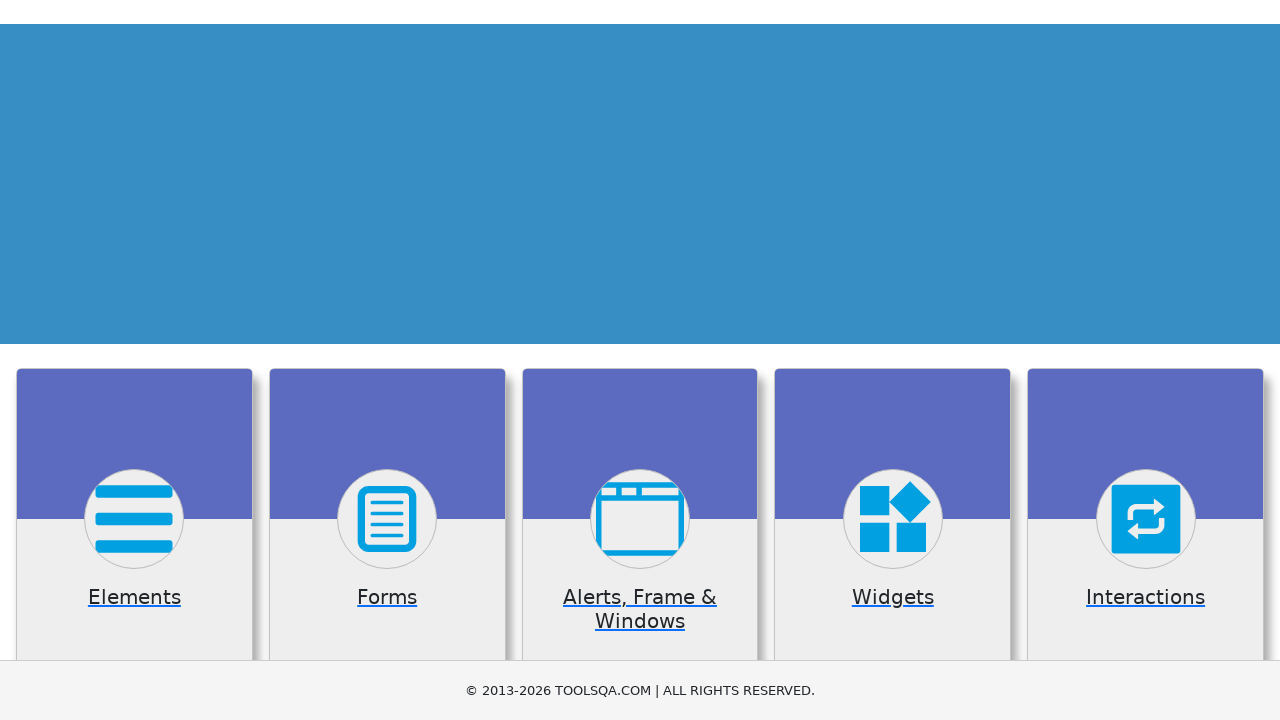

Clicked on 'Alerts, Frame & Windows' card at (640, 360) on text=Alerts, Frame & Windows
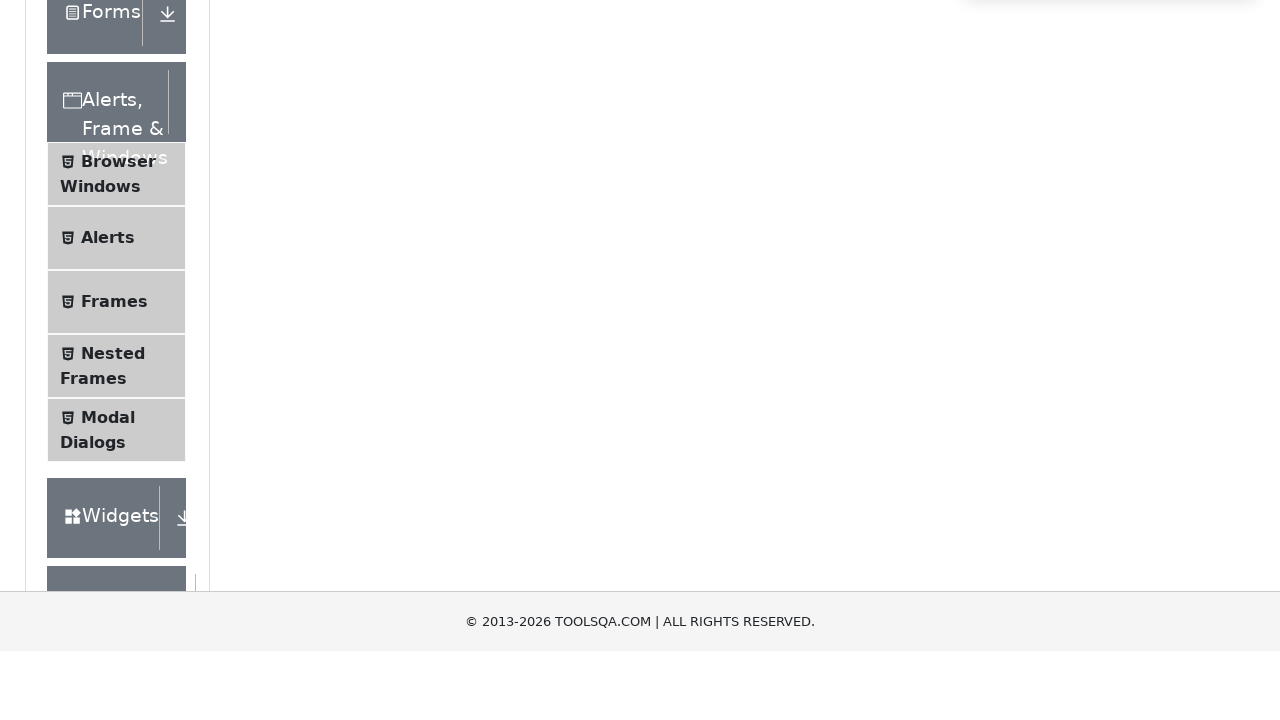

Clicked on 'Browser Windows' menu item at (118, 424) on text=Browser Windows
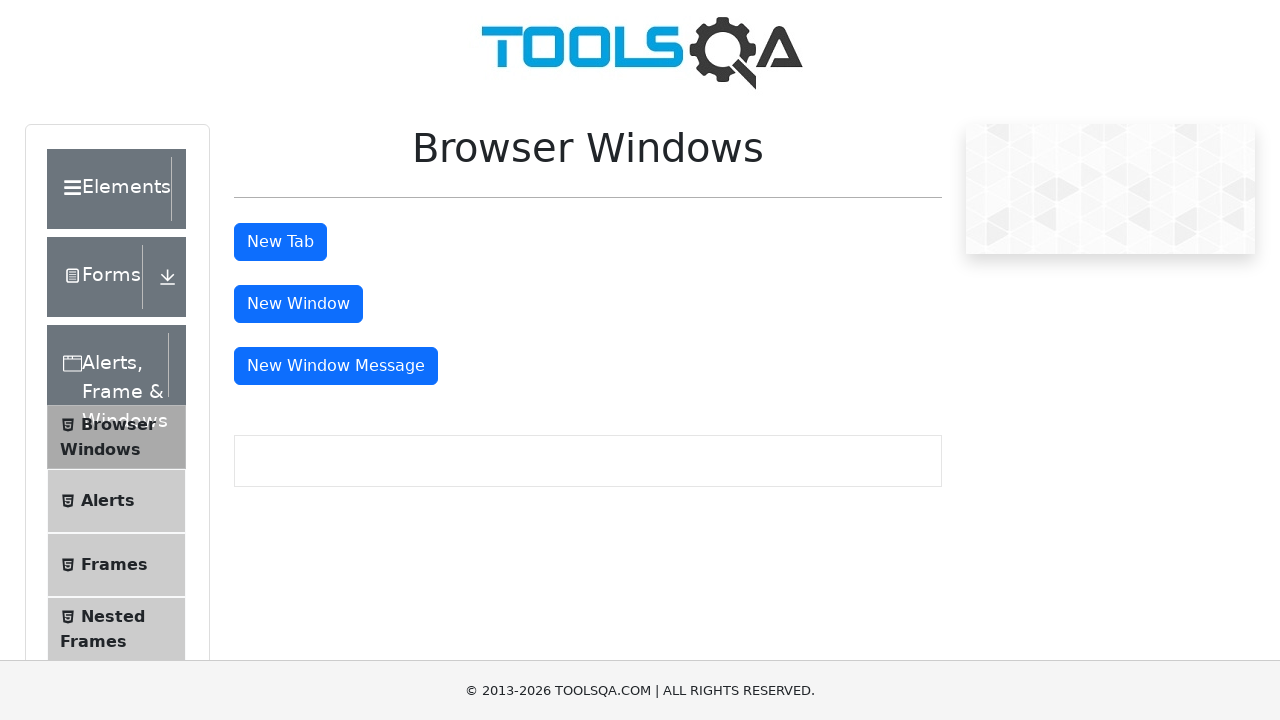

Clicked 'New Window' button and captured new page at (298, 304) on #windowButton
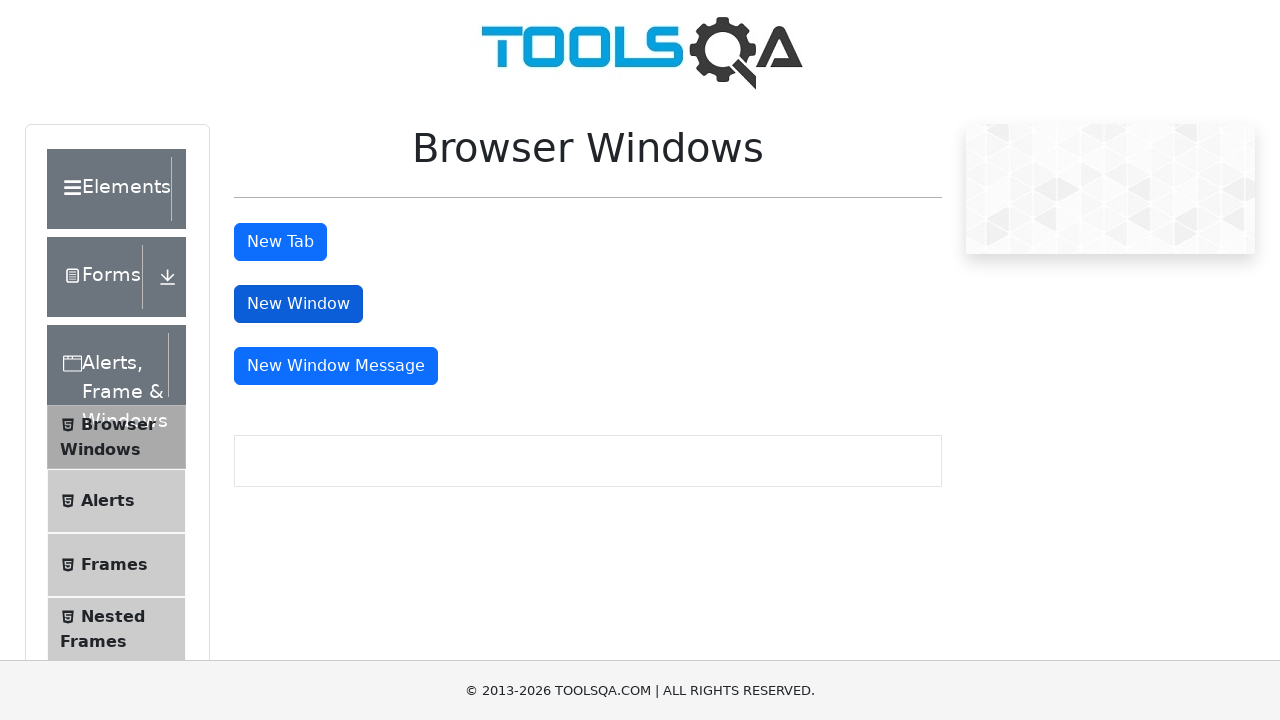

New window loaded and page state ready
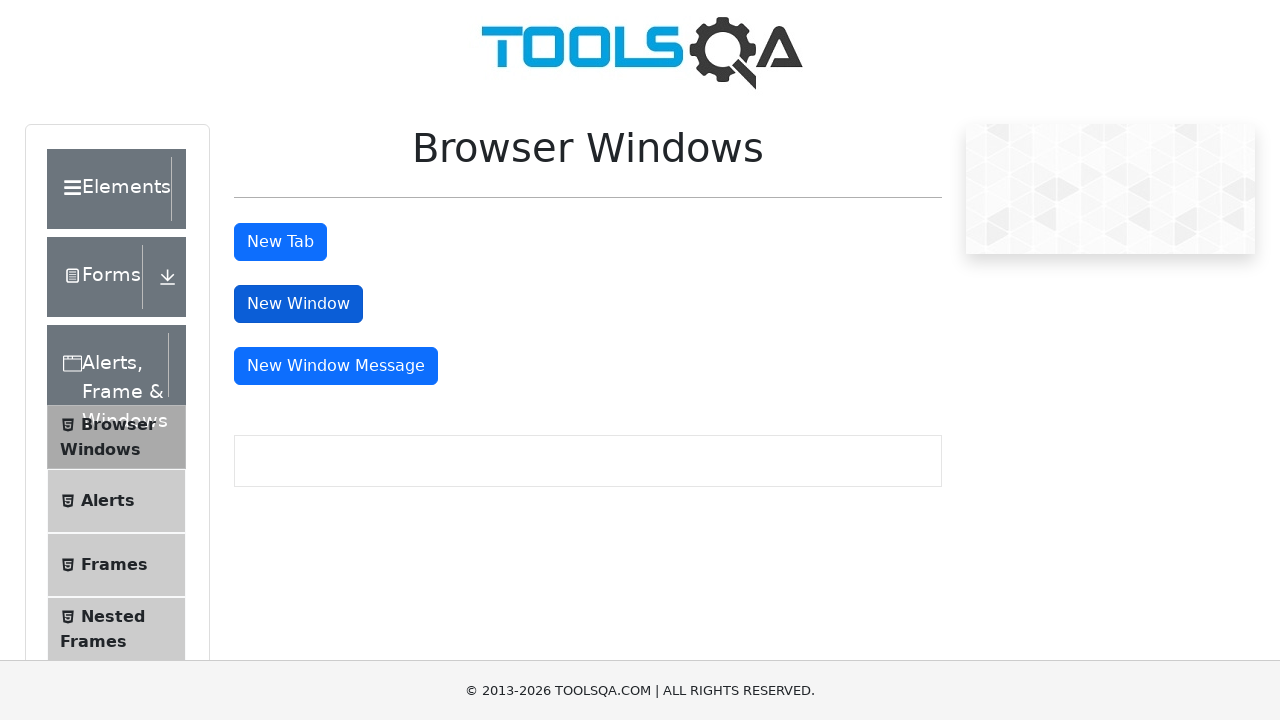

Verified sample page text 'This is a sample page' is displayed in new window
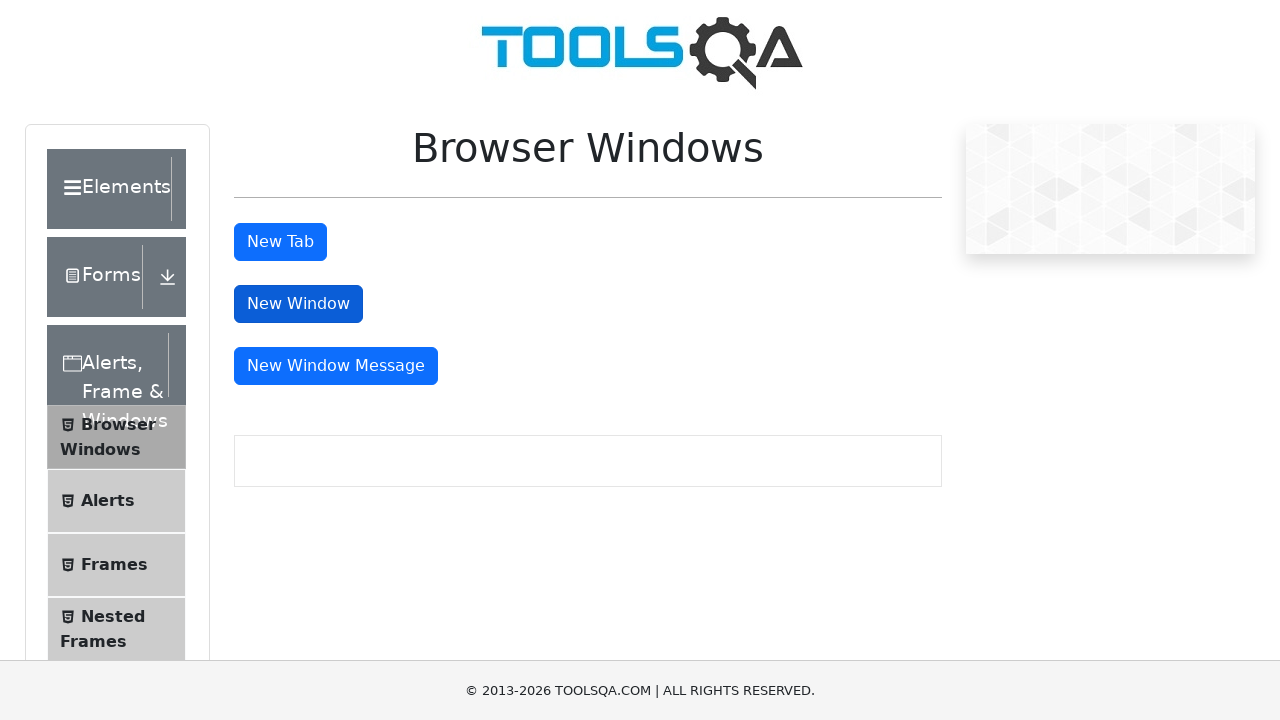

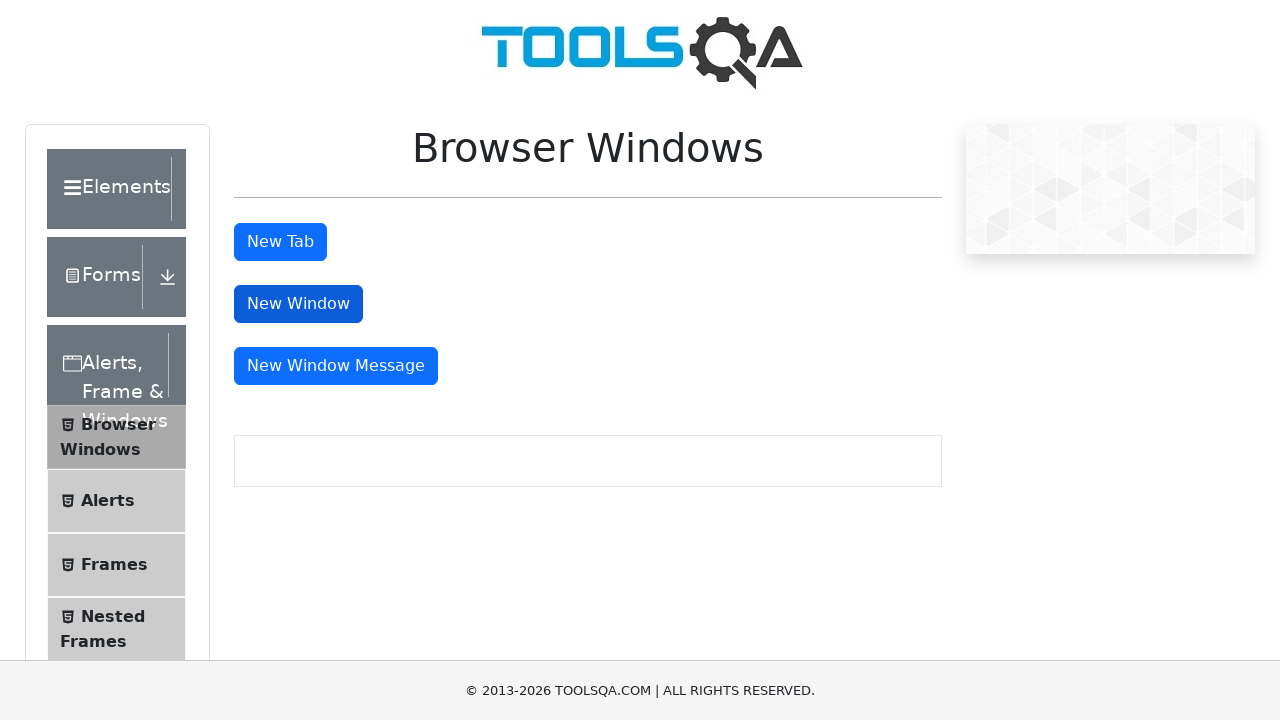